Tests form validation error with valid employee number "112" and invalid directivo "1"

Starting URL: https://elenarivero.github.io/Ejercicio2/index.html

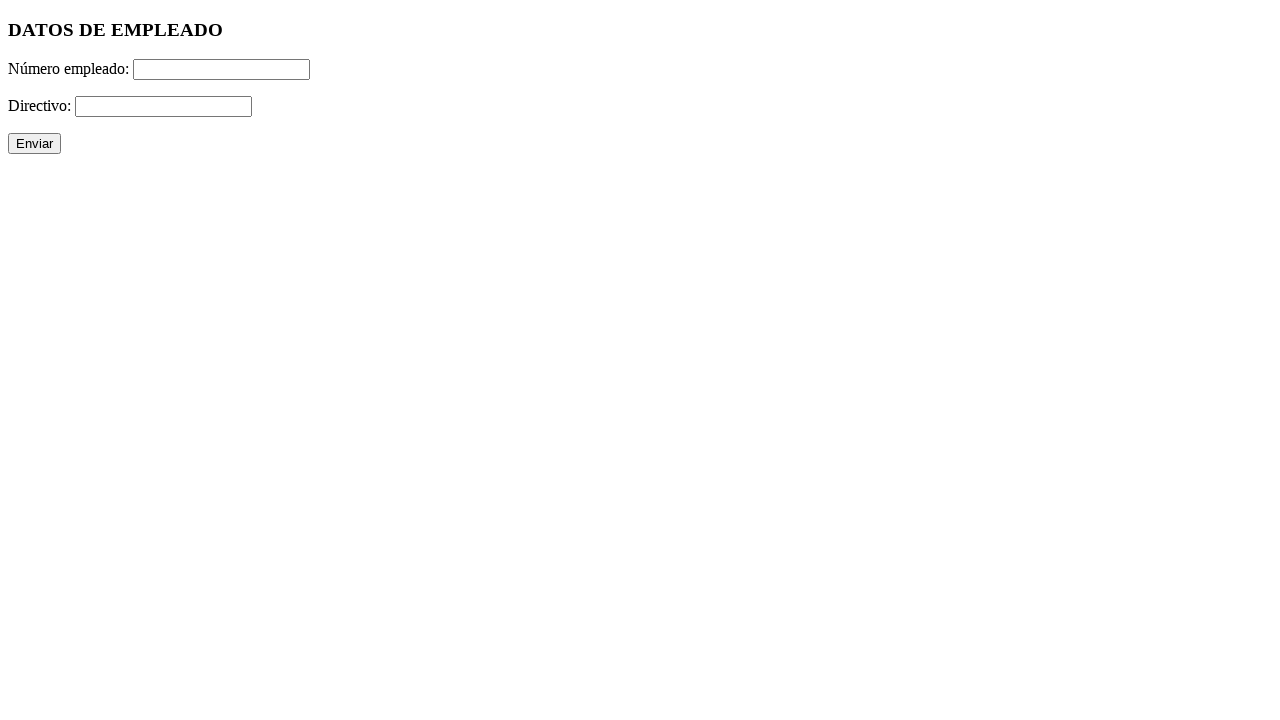

Filled employee number field with valid value '112' on #numero
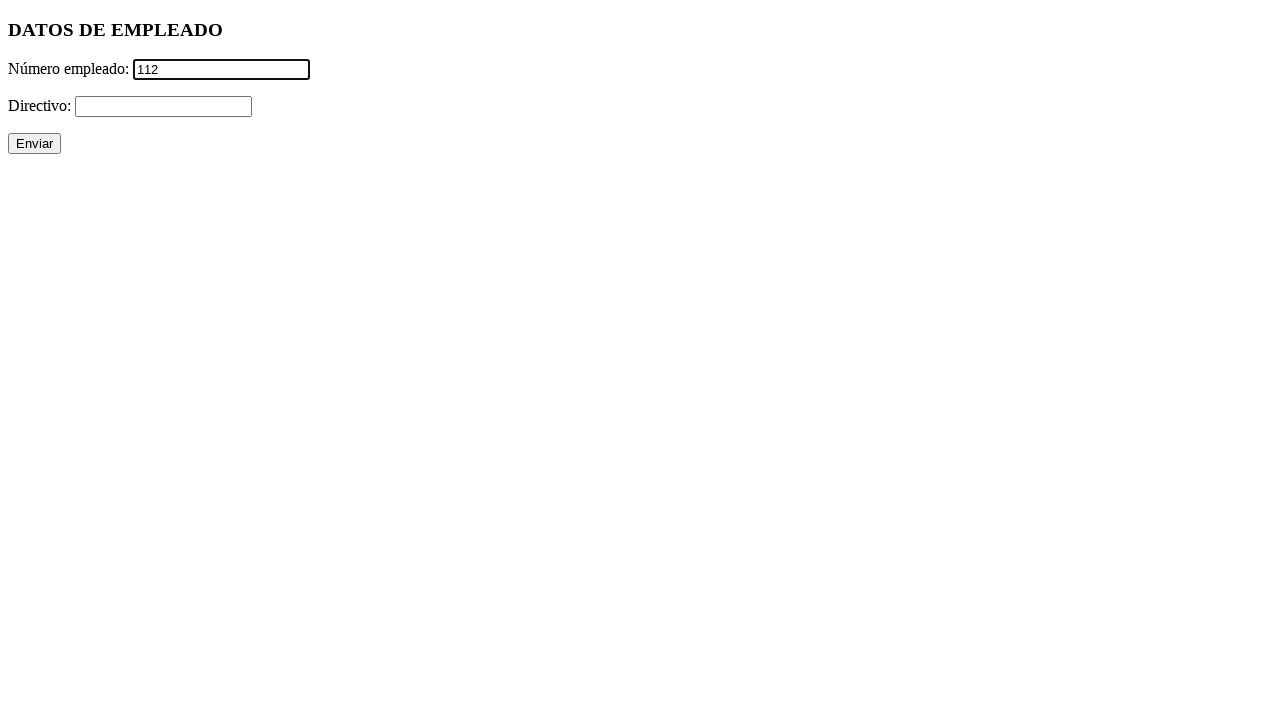

Filled directivo field with invalid value '1' on #directivo
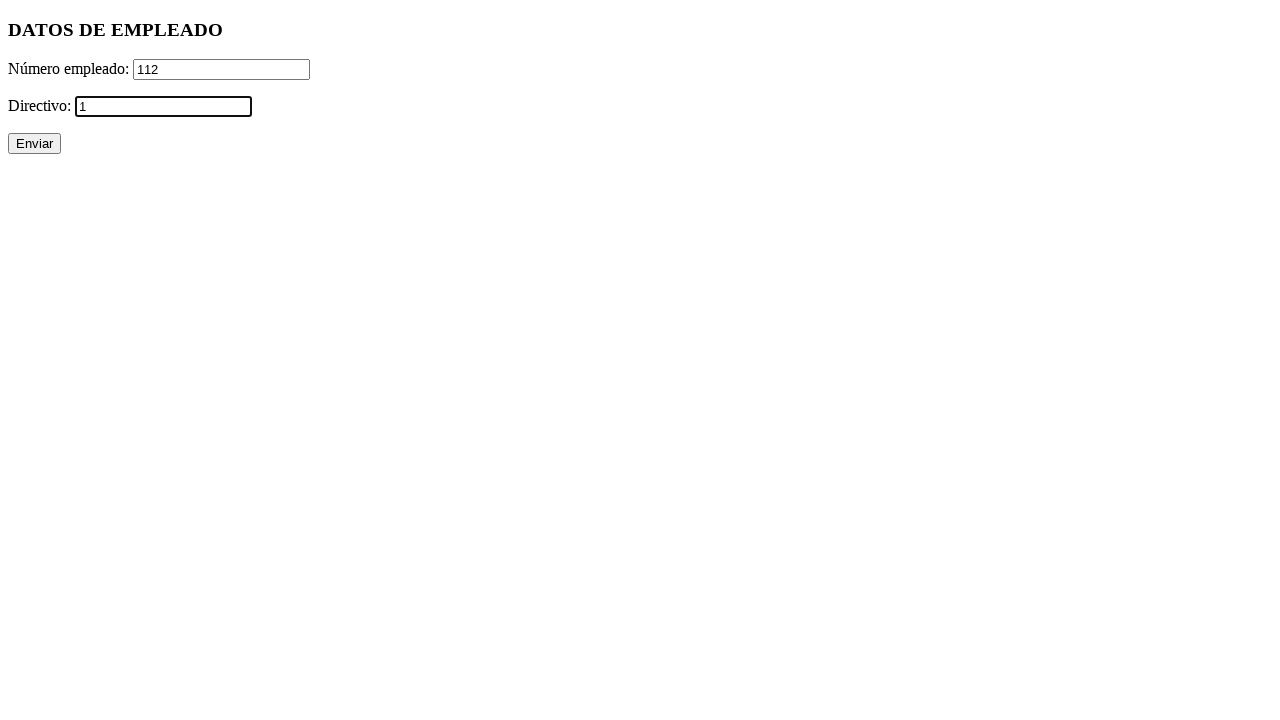

Clicked form submit button at (34, 144) on xpath=//p/input[@type='submit']
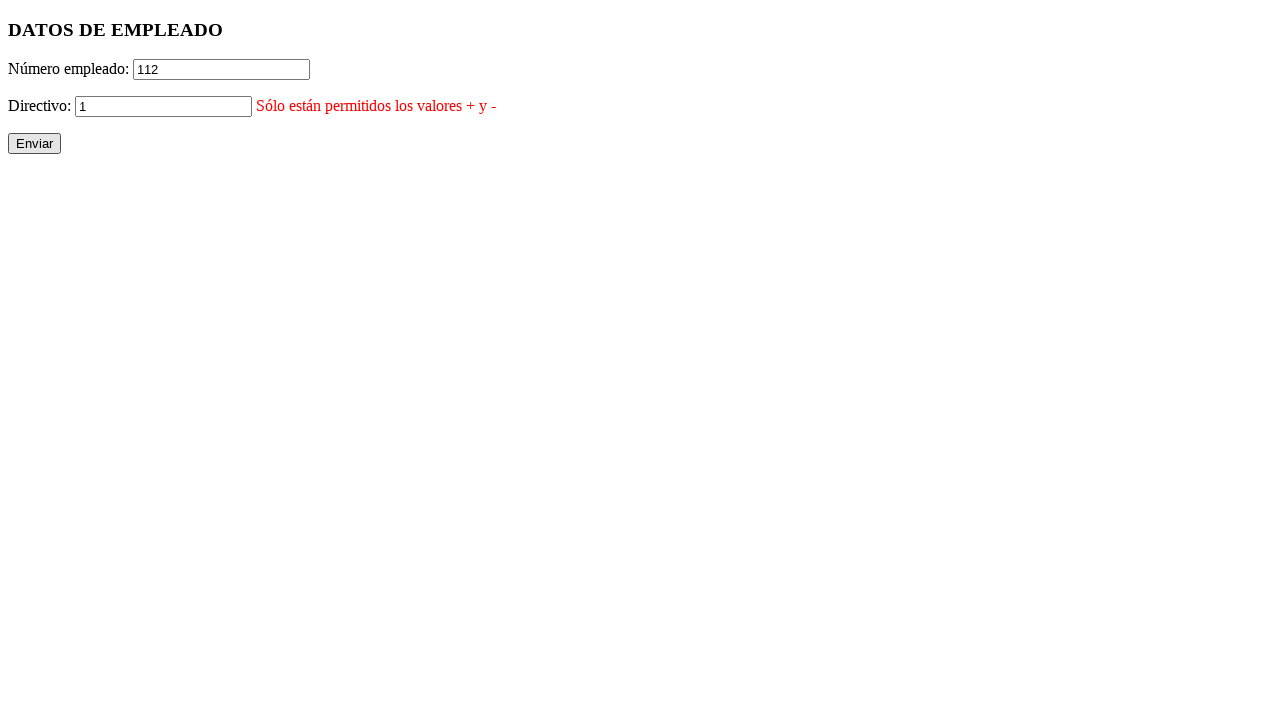

Error message for directivo field is now visible
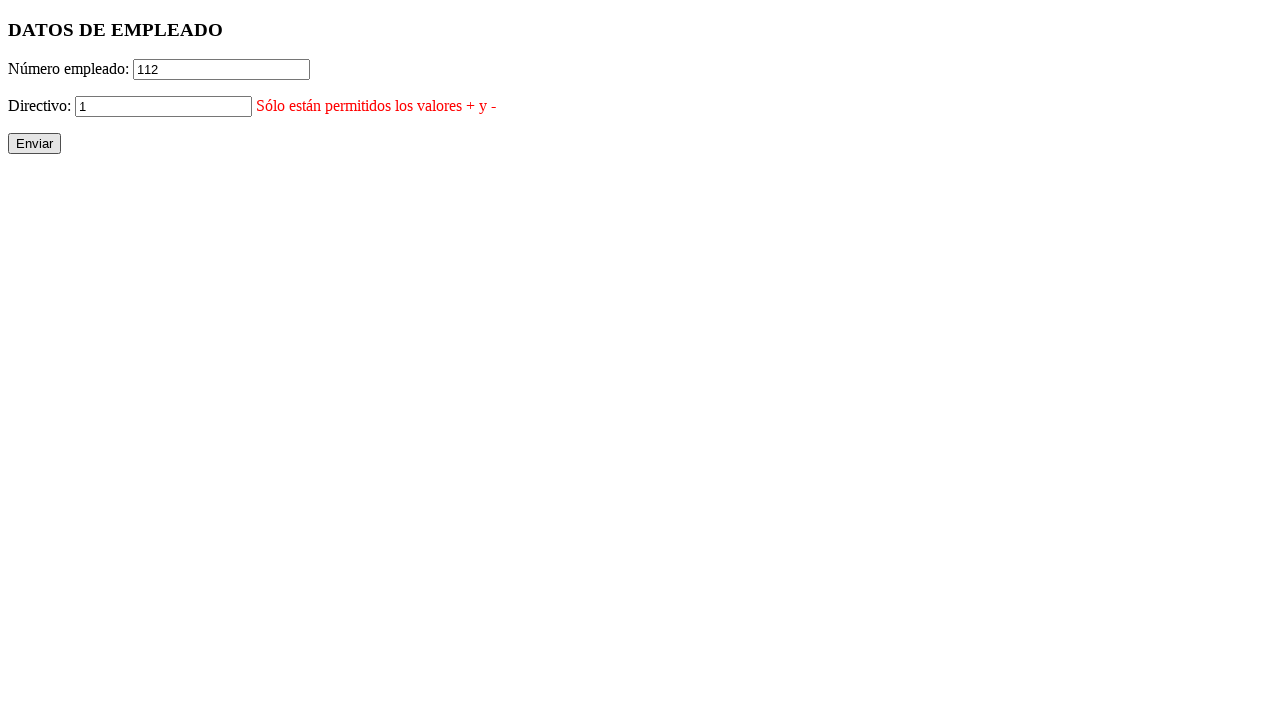

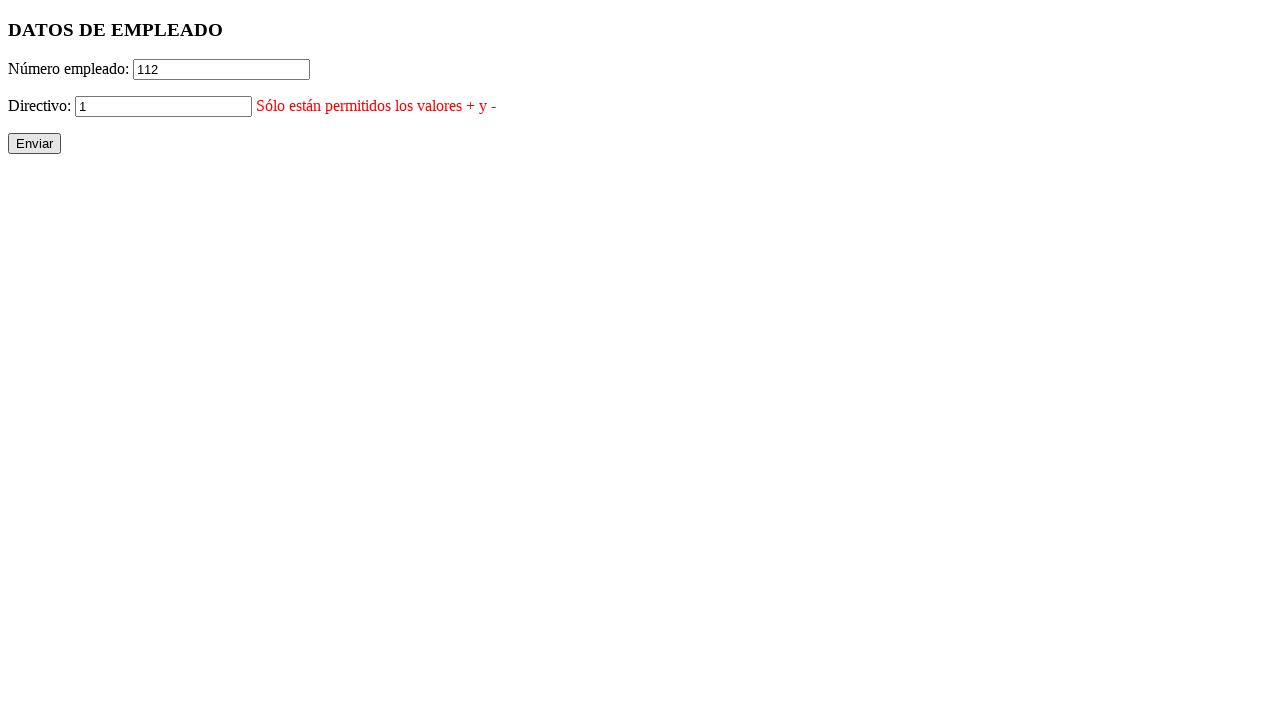